Tests dynamic content loading by clicking a start button and waiting for hidden text to appear

Starting URL: http://the-internet.herokuapp.com/dynamic_loading/2

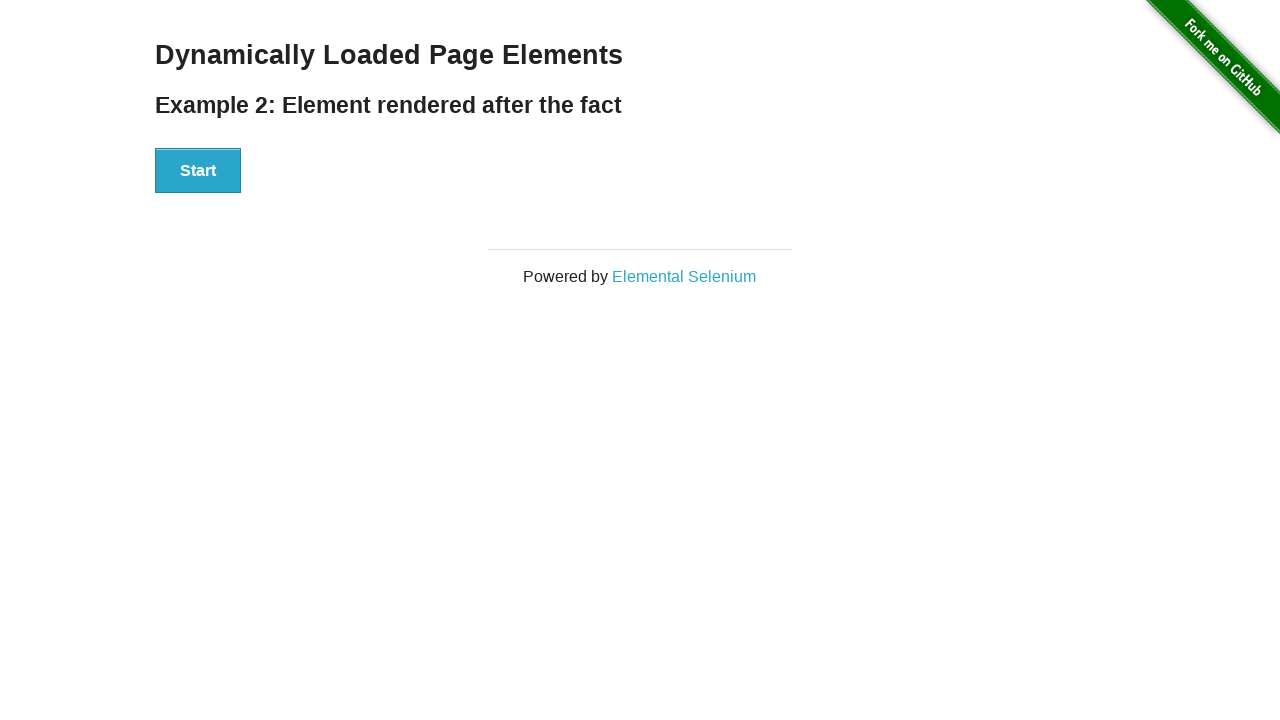

Clicked Start button to trigger dynamic content loading at (198, 171) on #start > button
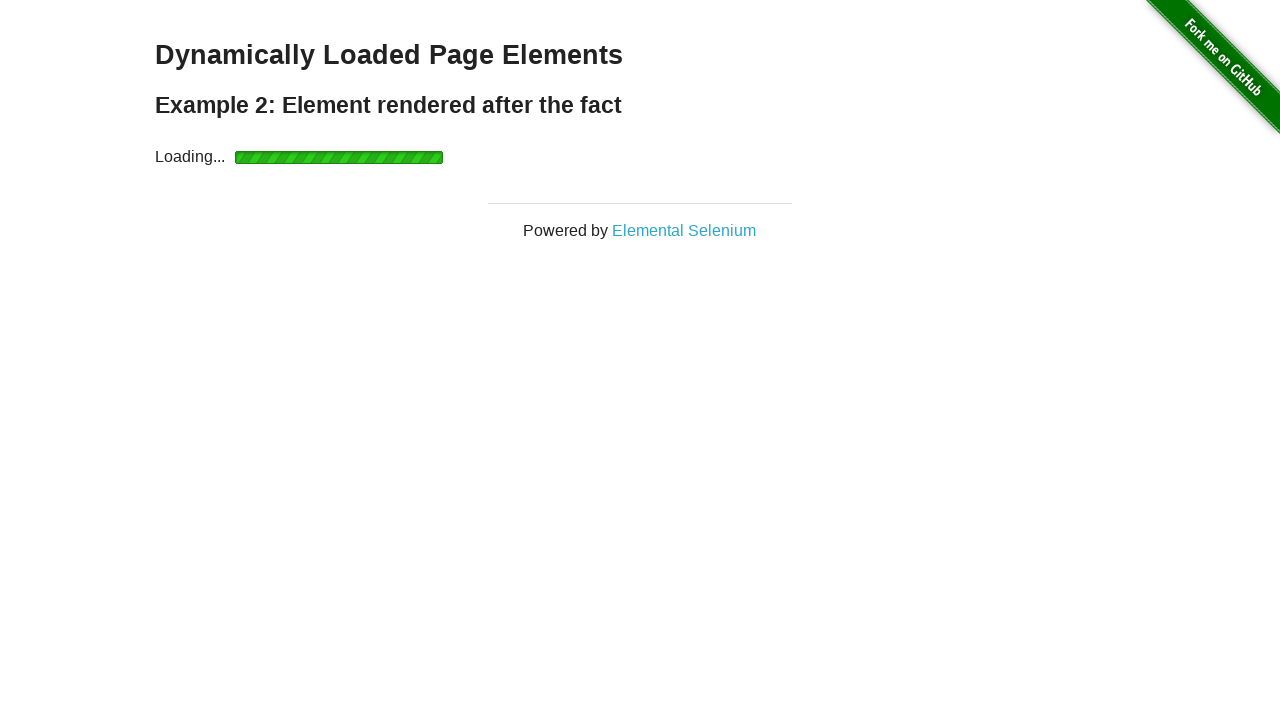

Waited for hidden text in #finish > h4 to become visible
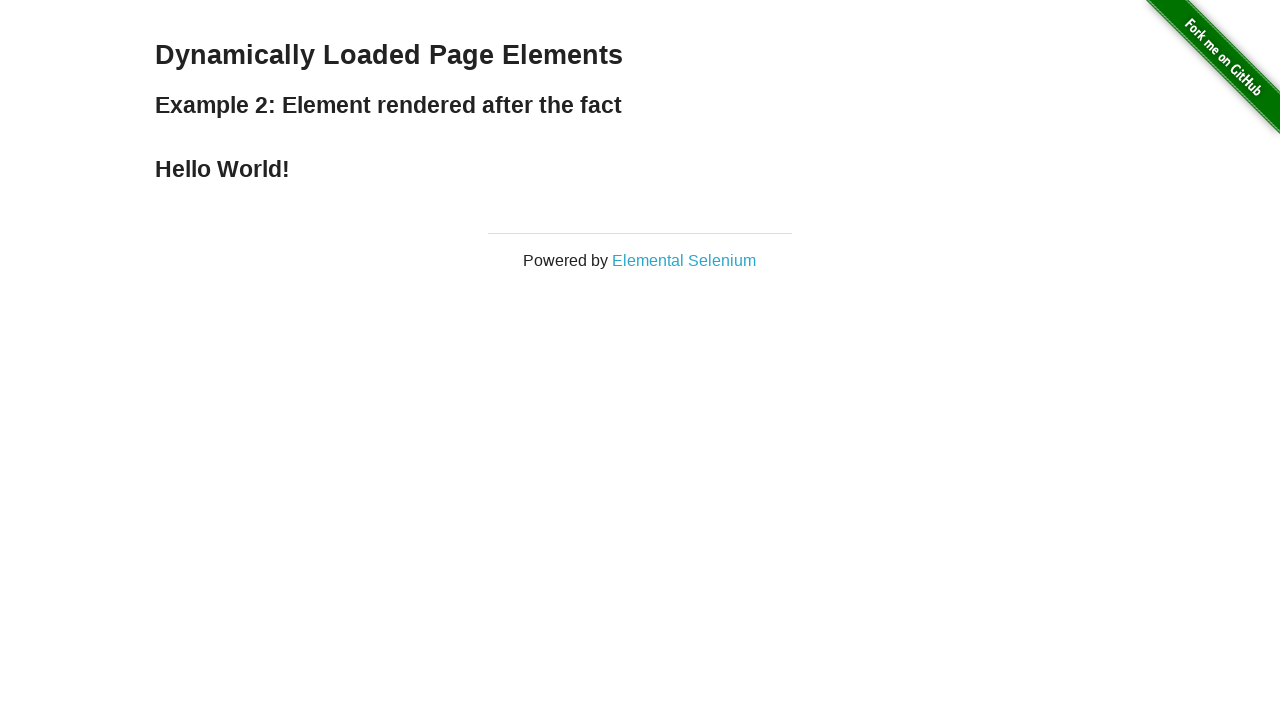

Retrieved text content from dynamically loaded element
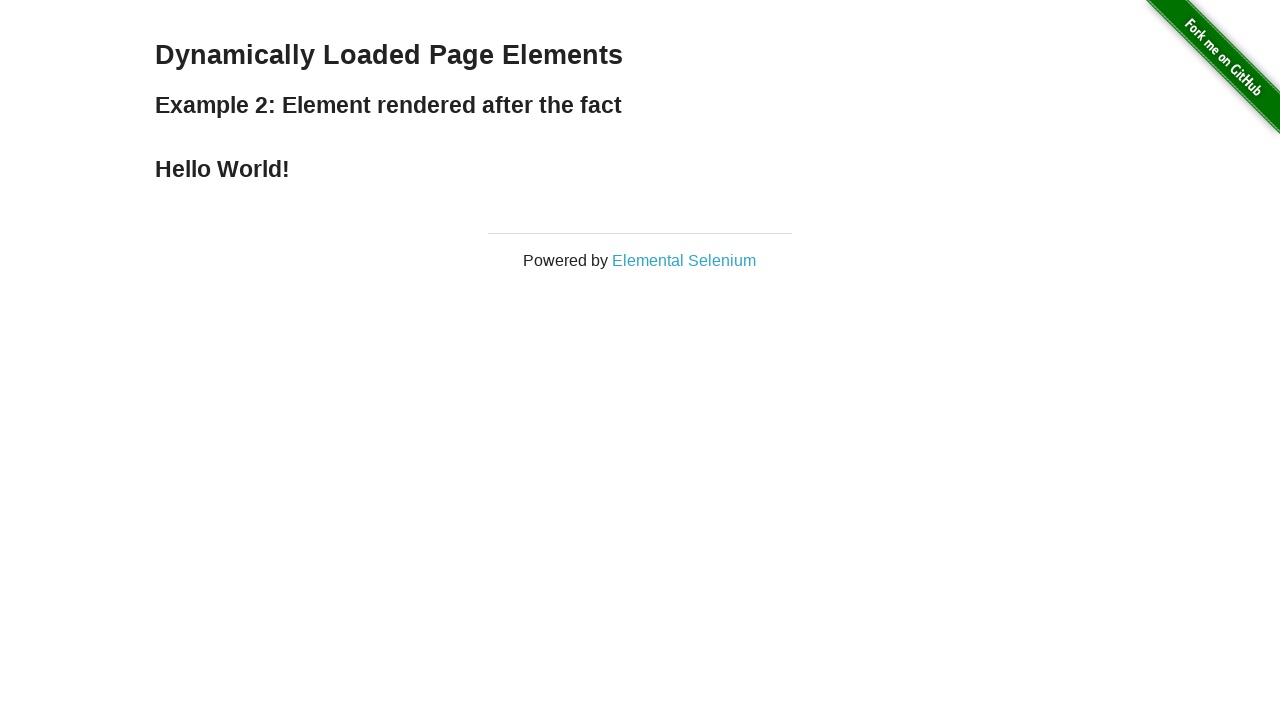

Verified that loaded text equals 'Hello World!'
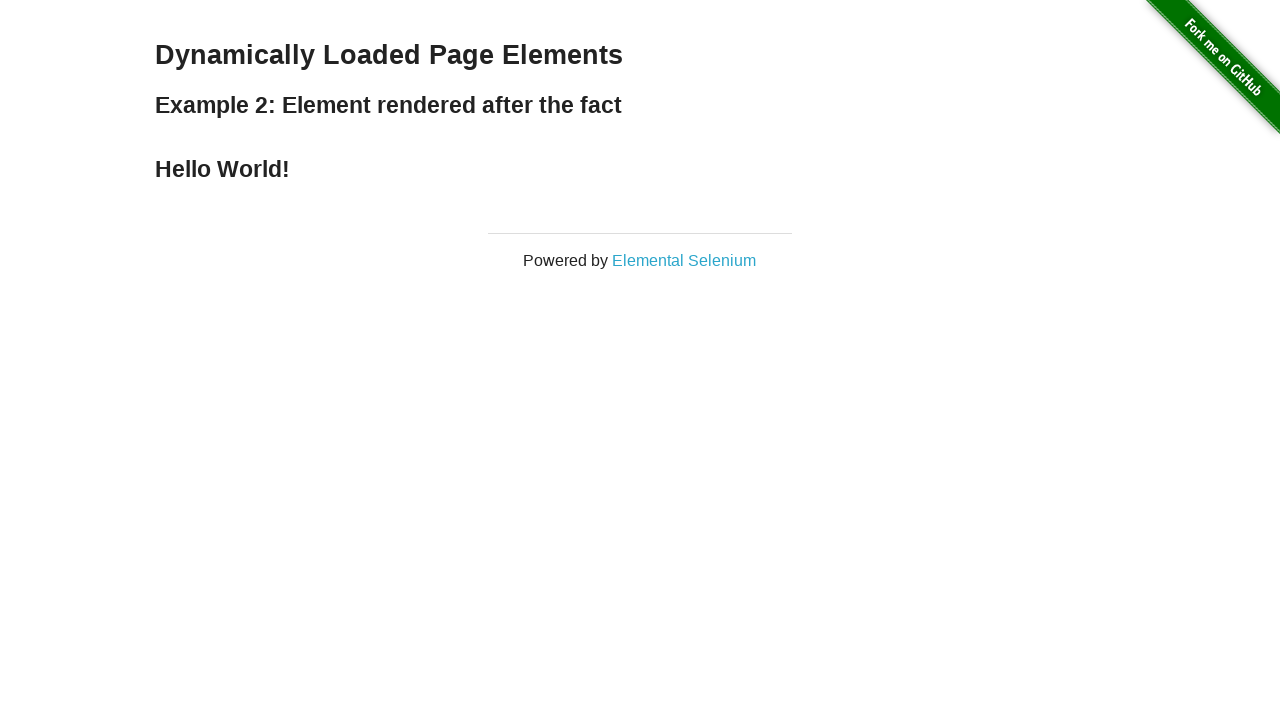

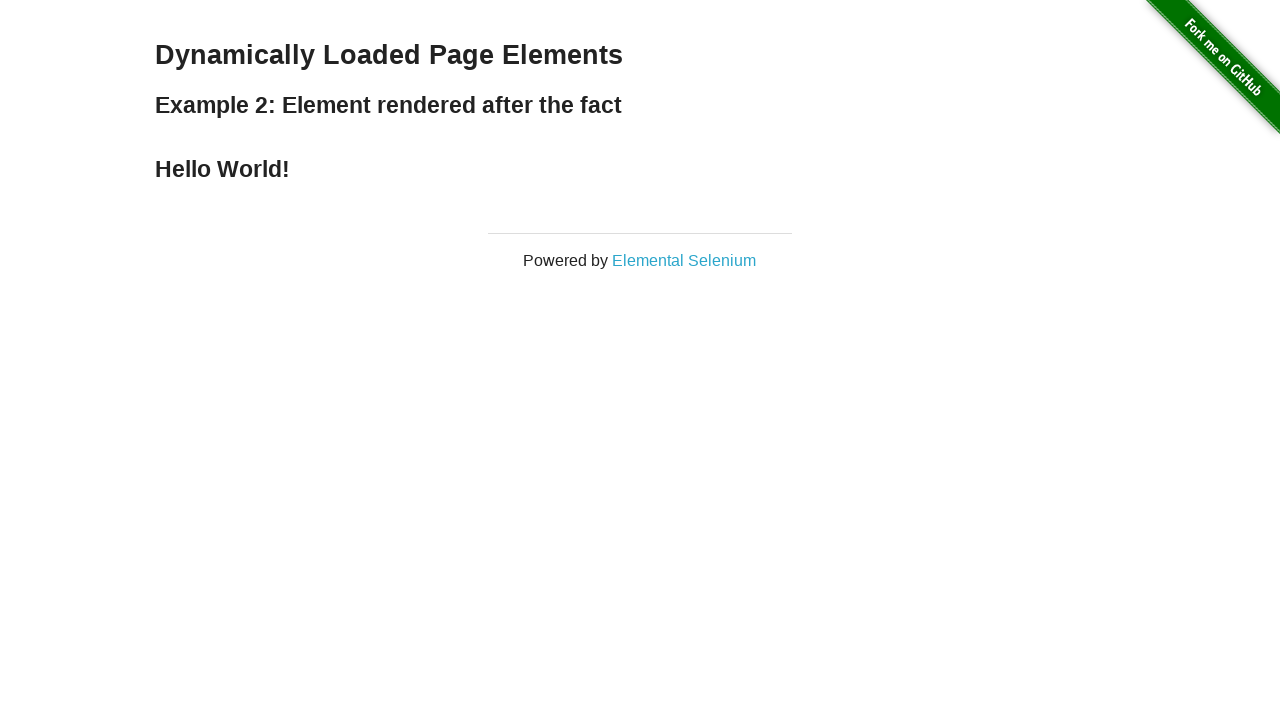